Tests form submission on a Dutch cheese weight guessing website by filling out name, phone, email, and weight fields

Starting URL: https://www.gloudemans.nl/kaaswiel/?gf_protect_submission=1

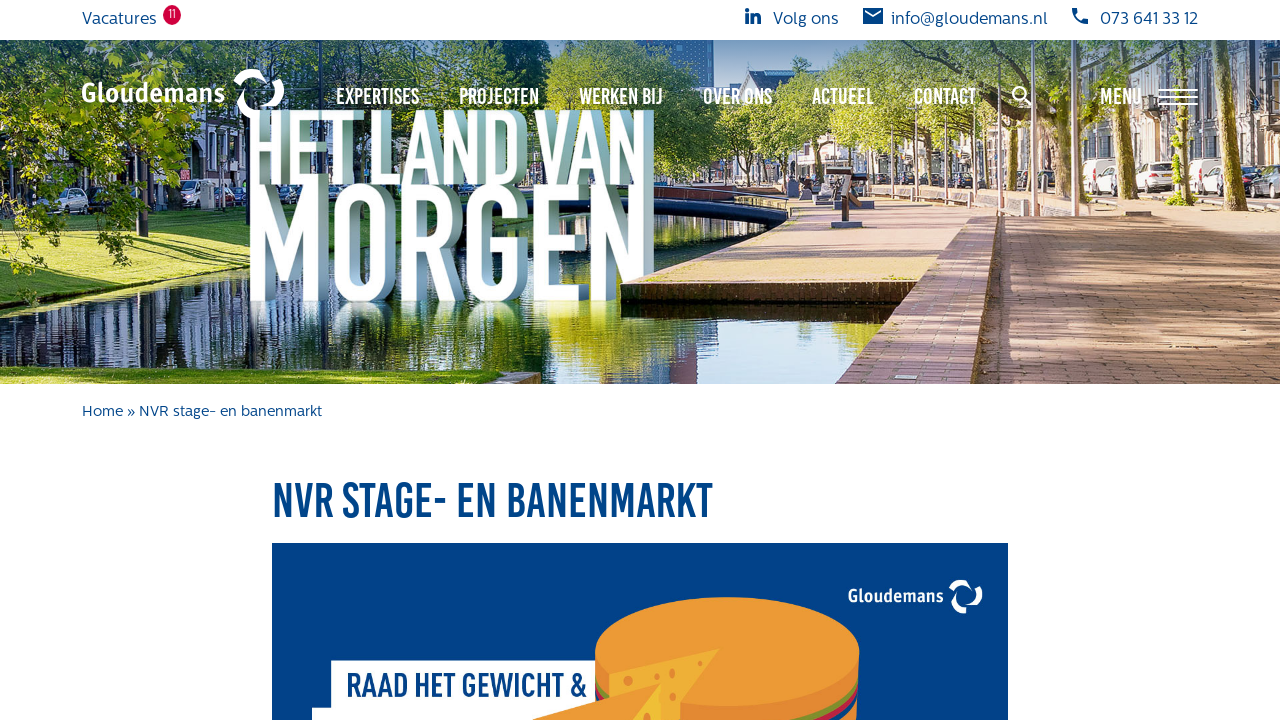

Waited for form to load - name field selector found
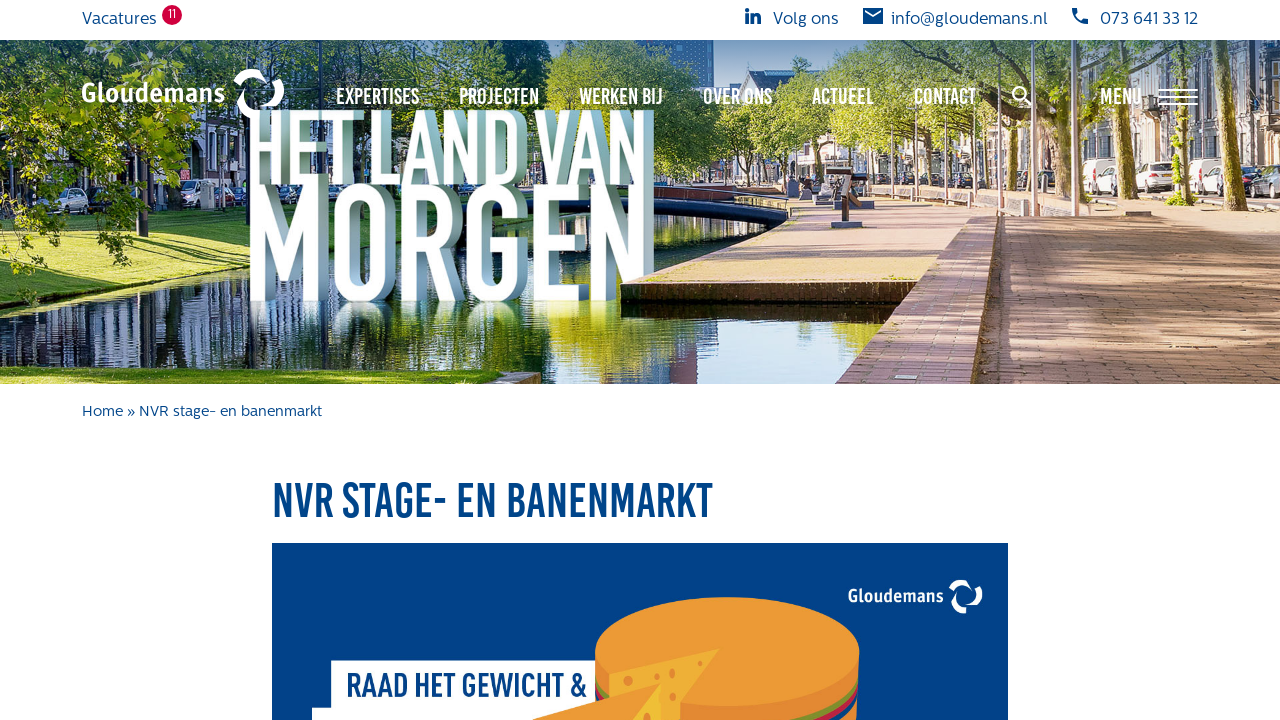

Filled name field with 'Jan de Vries' on #input_9_1
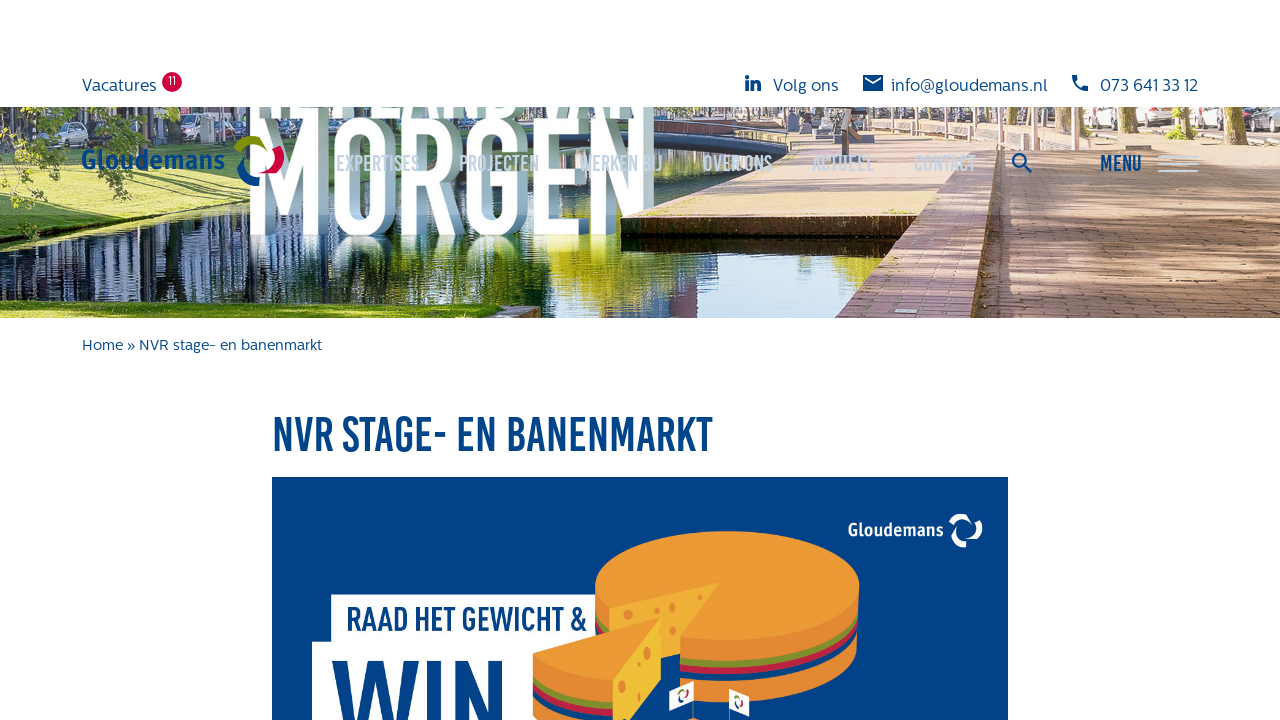

Filled phone field with '0612345678' on #input_9_3
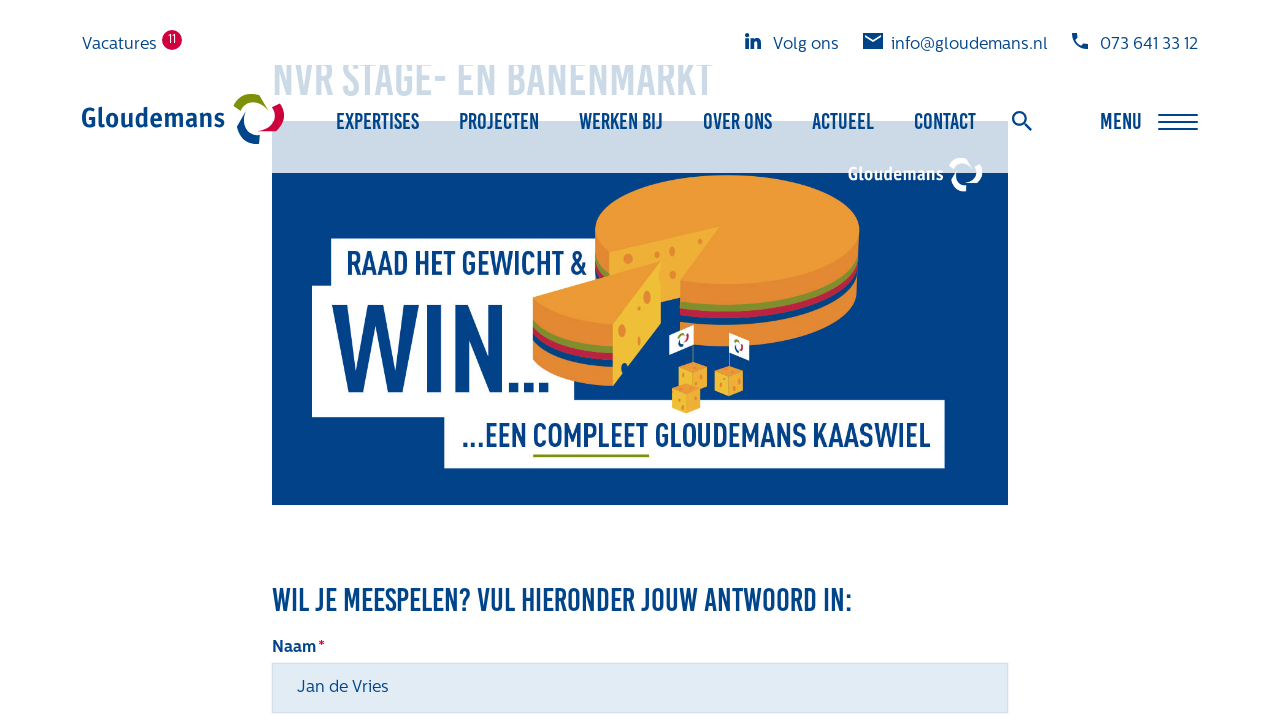

Filled email field with 'test@example.com' on #input_9_4
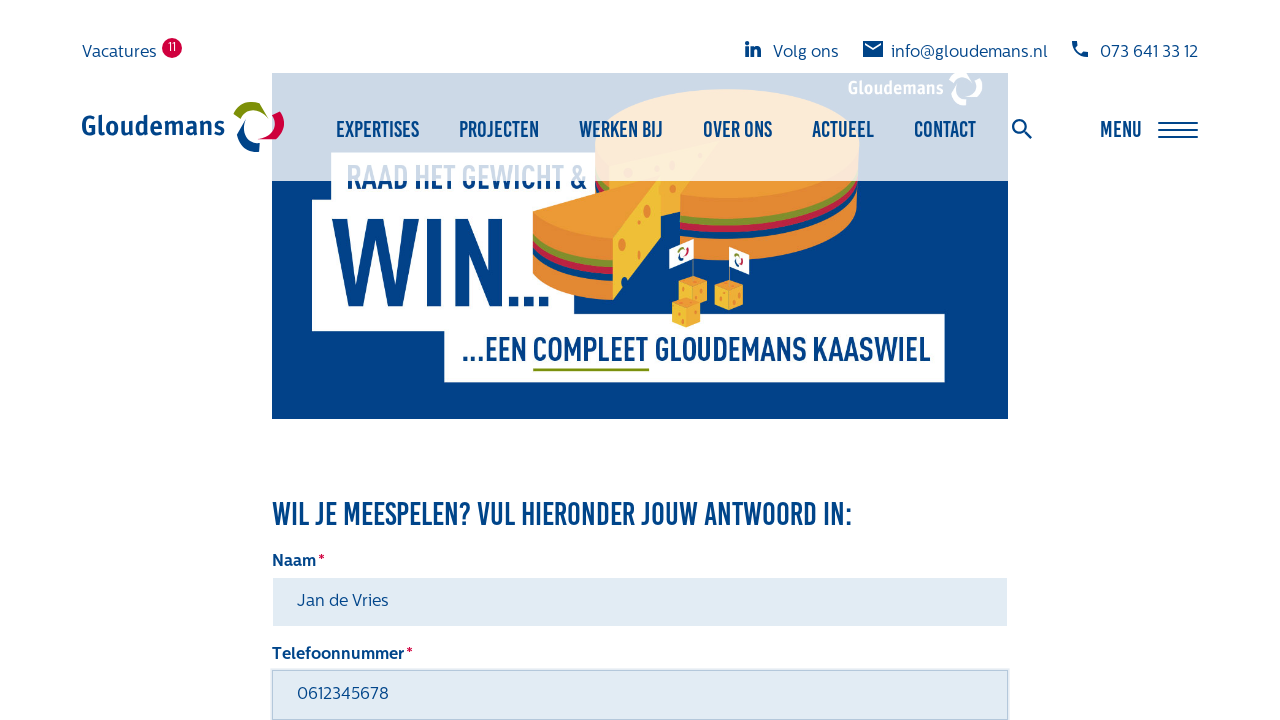

Filled weight field with '8500' grams on #input_9_5
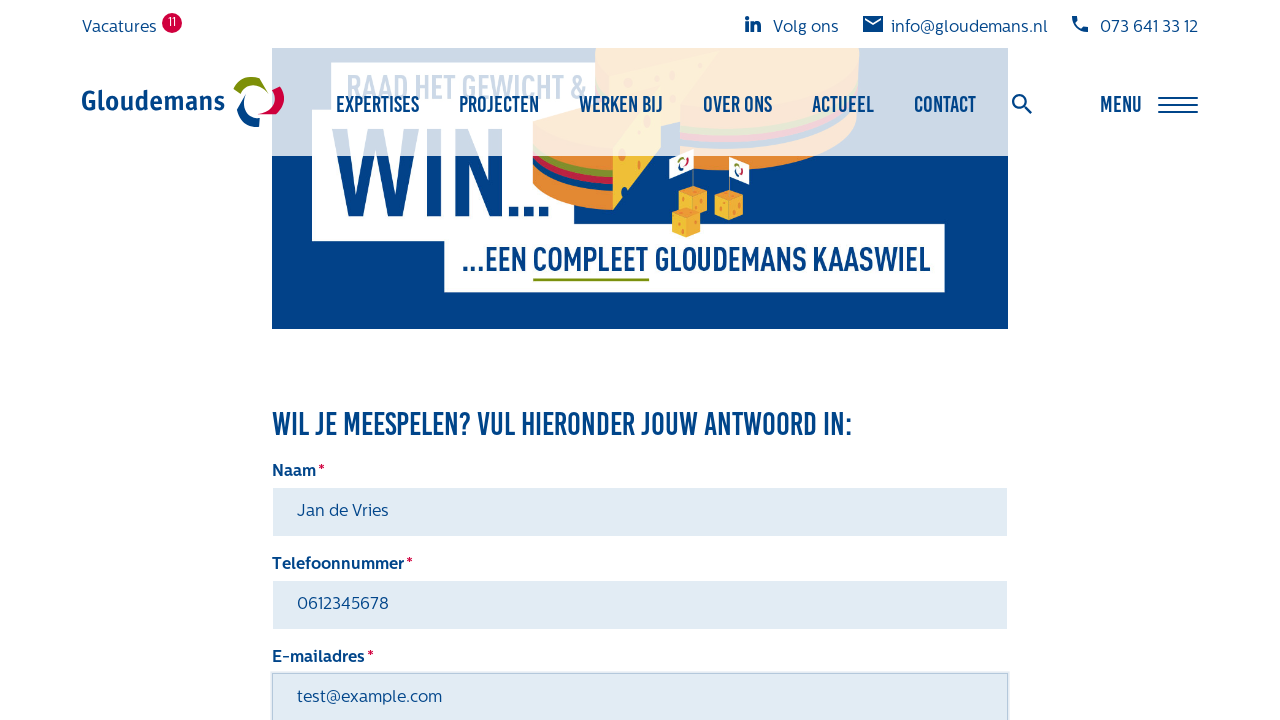

Clicked form submit button to complete cheese weight guess at (640, 360) on #gform_submit_button_9
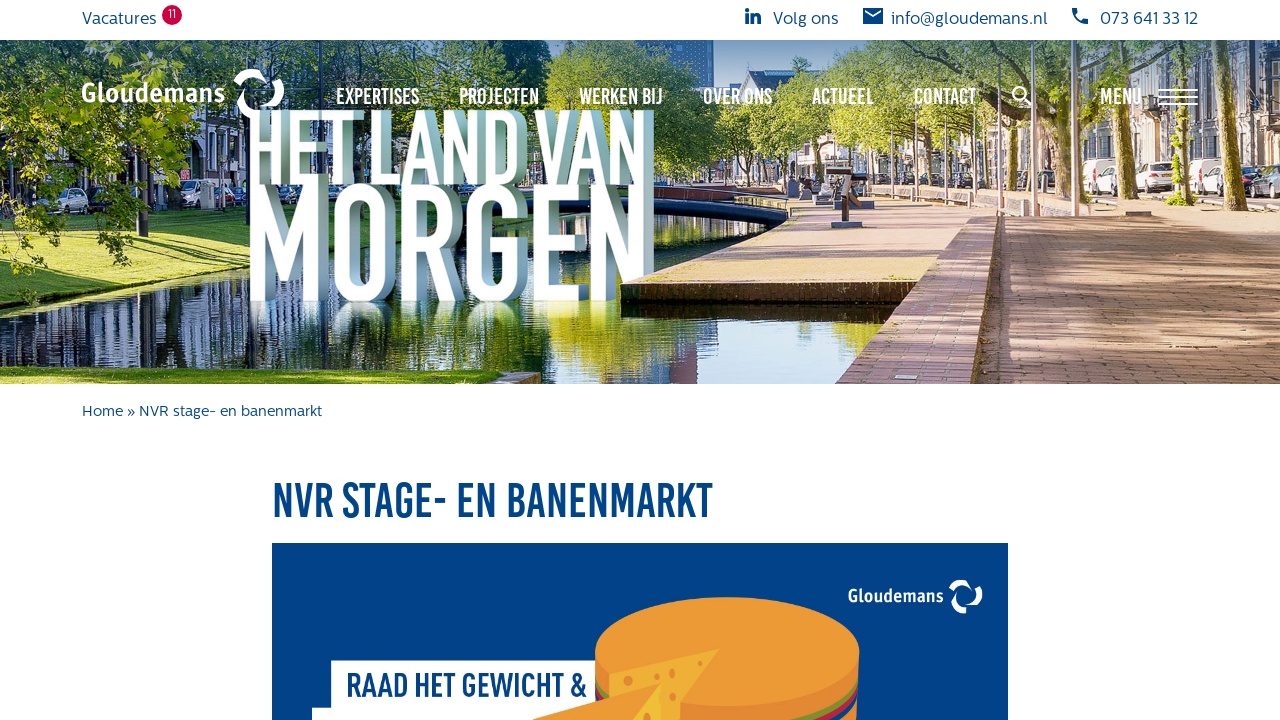

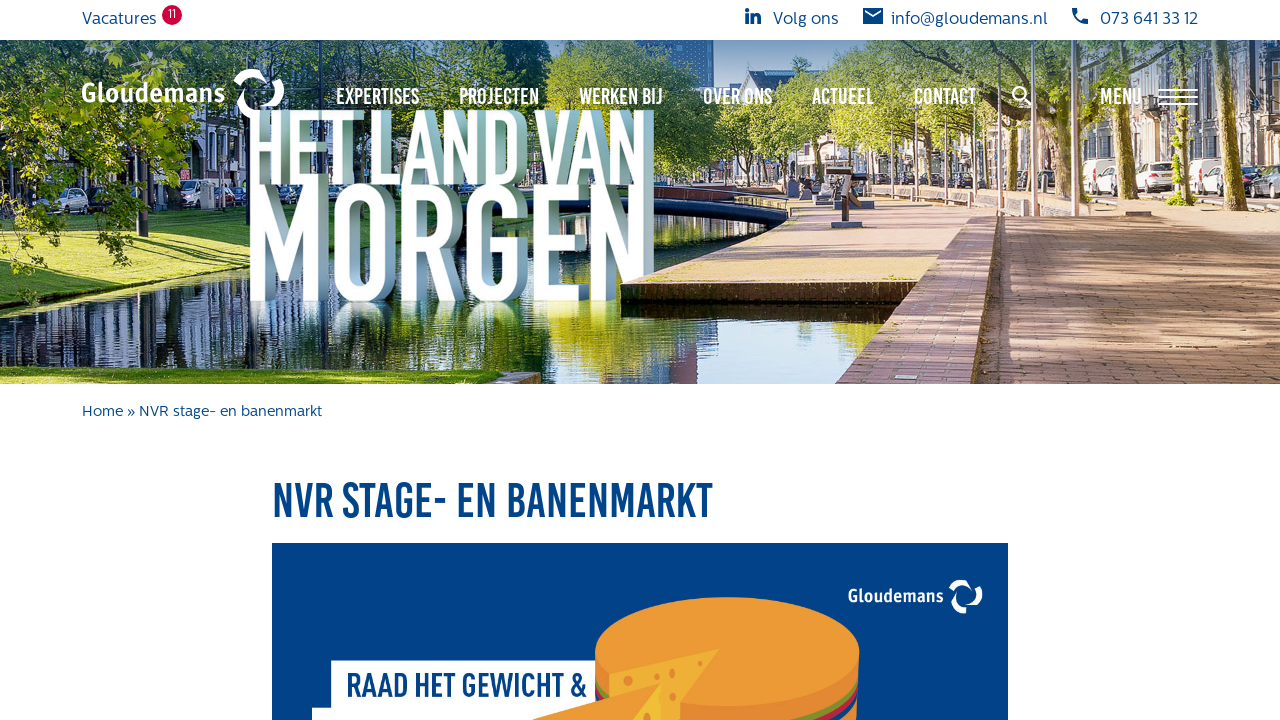